Verifies the Challenging DOM page loads correctly by checking for the page title element

Starting URL: https://the-internet.herokuapp.com/challenging_dom

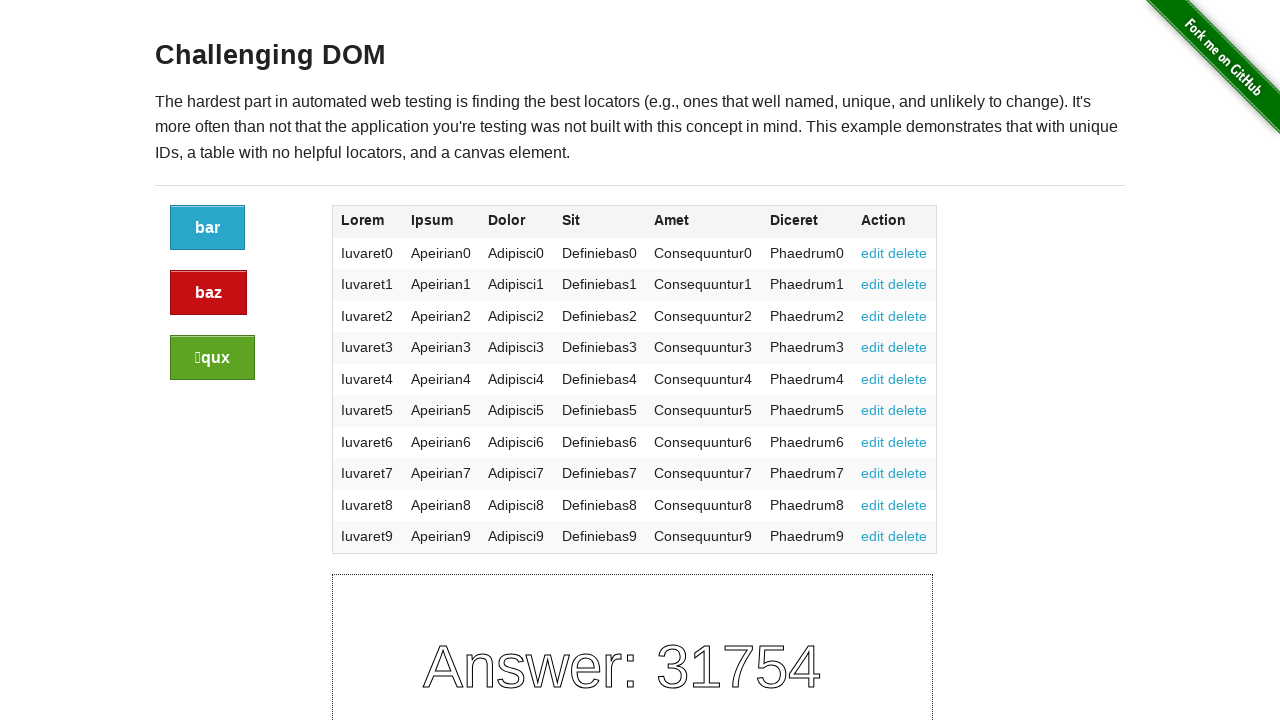

Navigated to Challenging DOM page
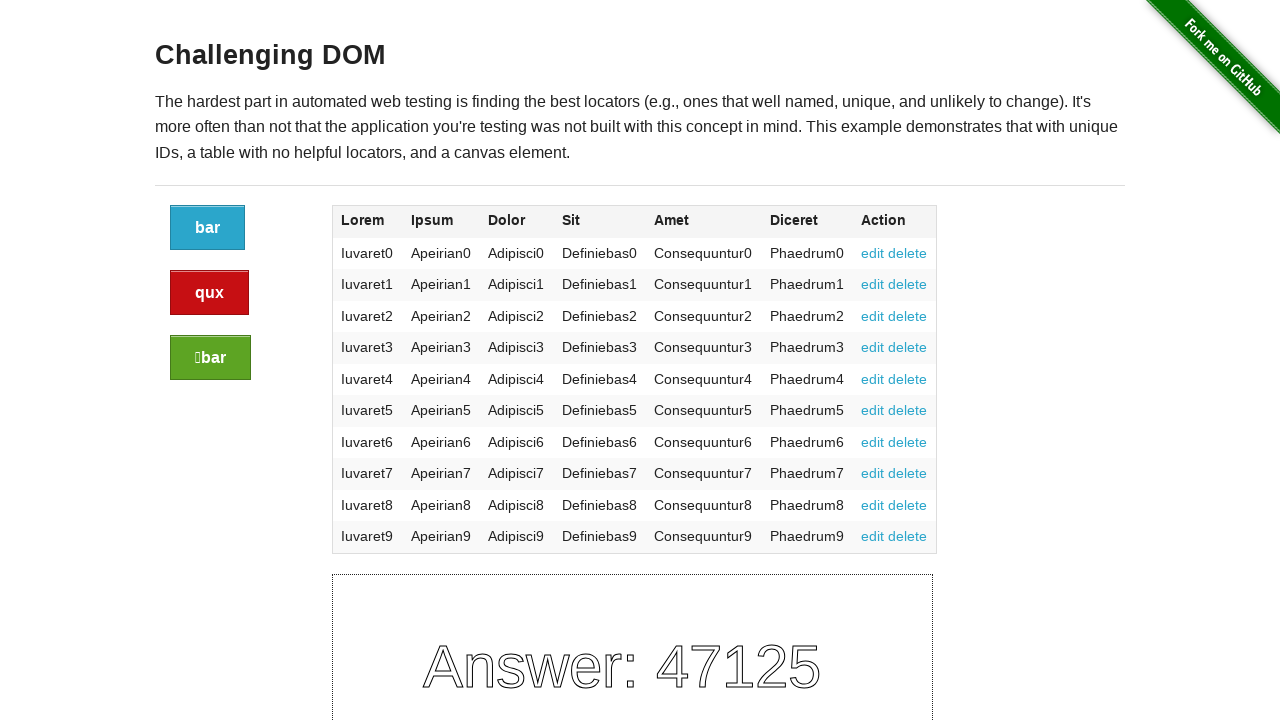

Page title 'Challenging DOM' element loaded successfully
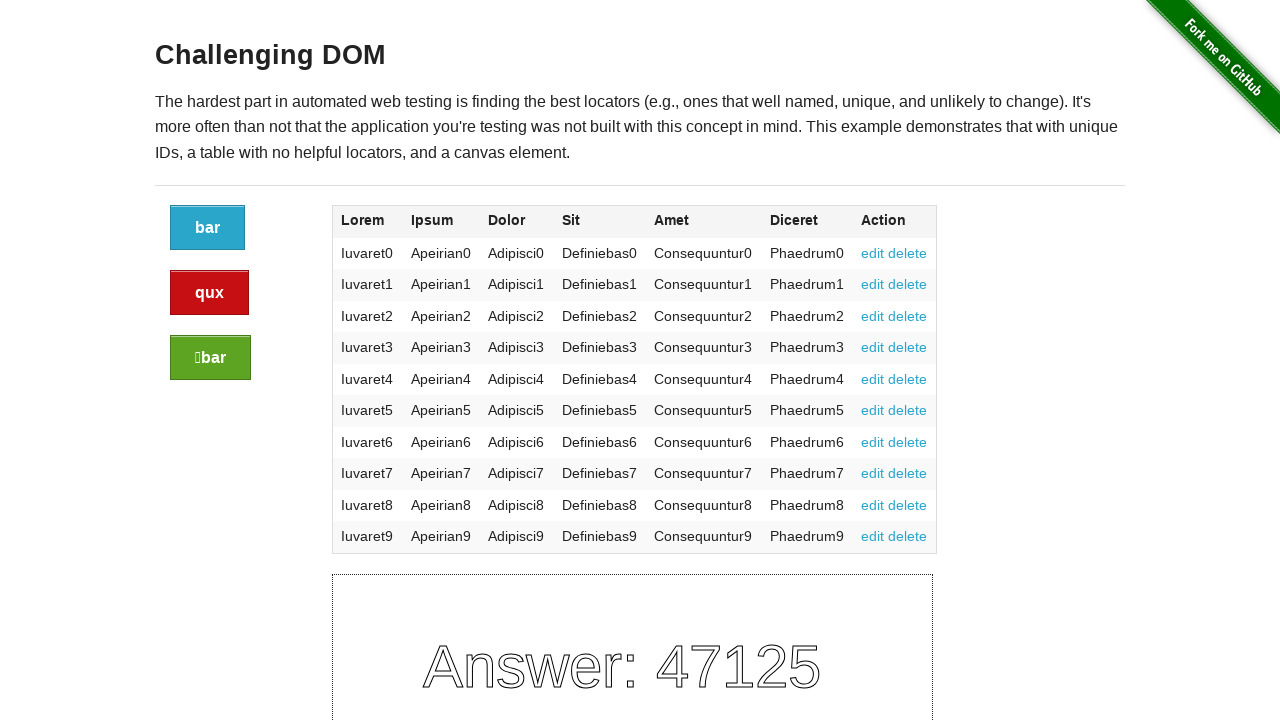

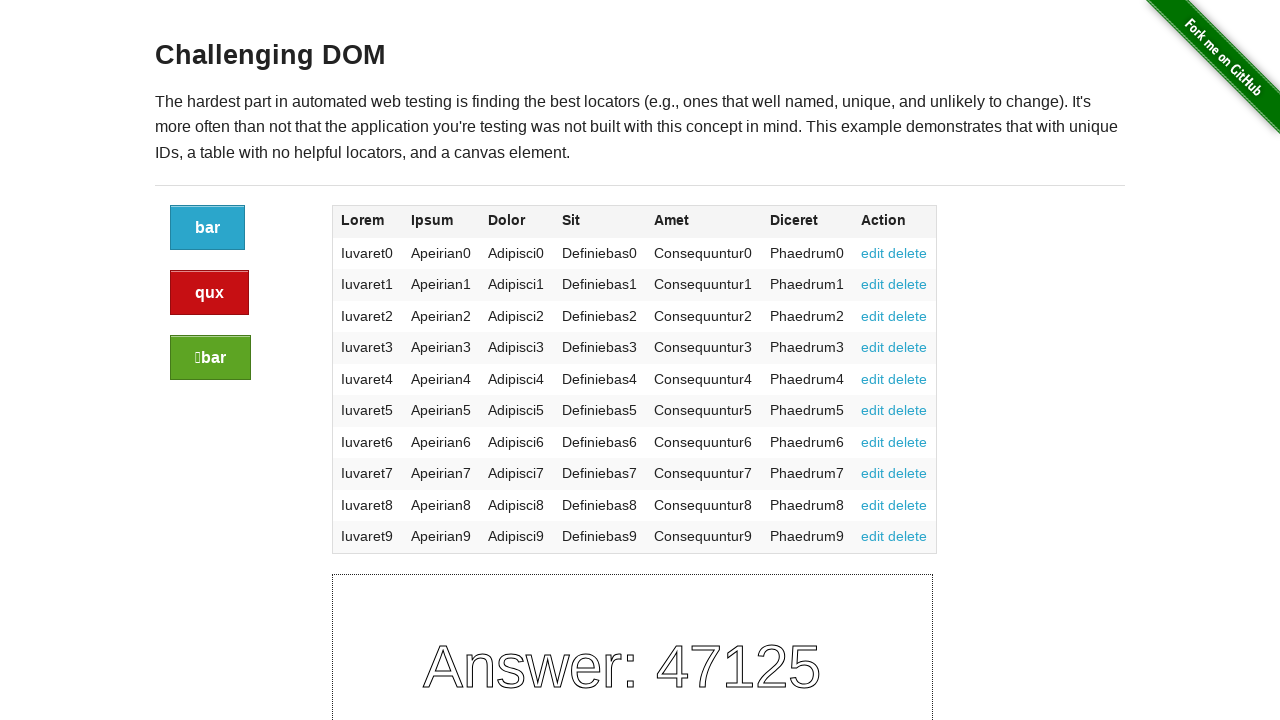